Tests drag and drop functionality by dragging a draggable element onto a droppable target area

Starting URL: http://jqueryui.com/droppable/

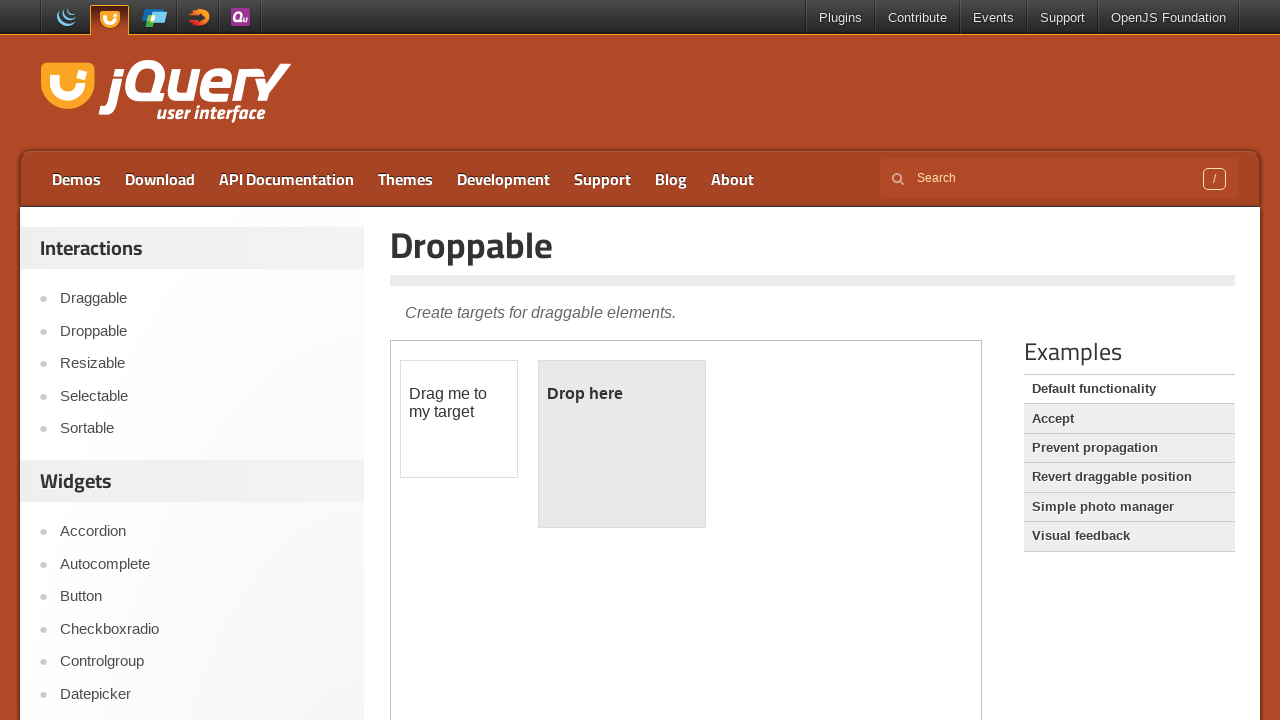

Located the iframe containing drag and drop elements
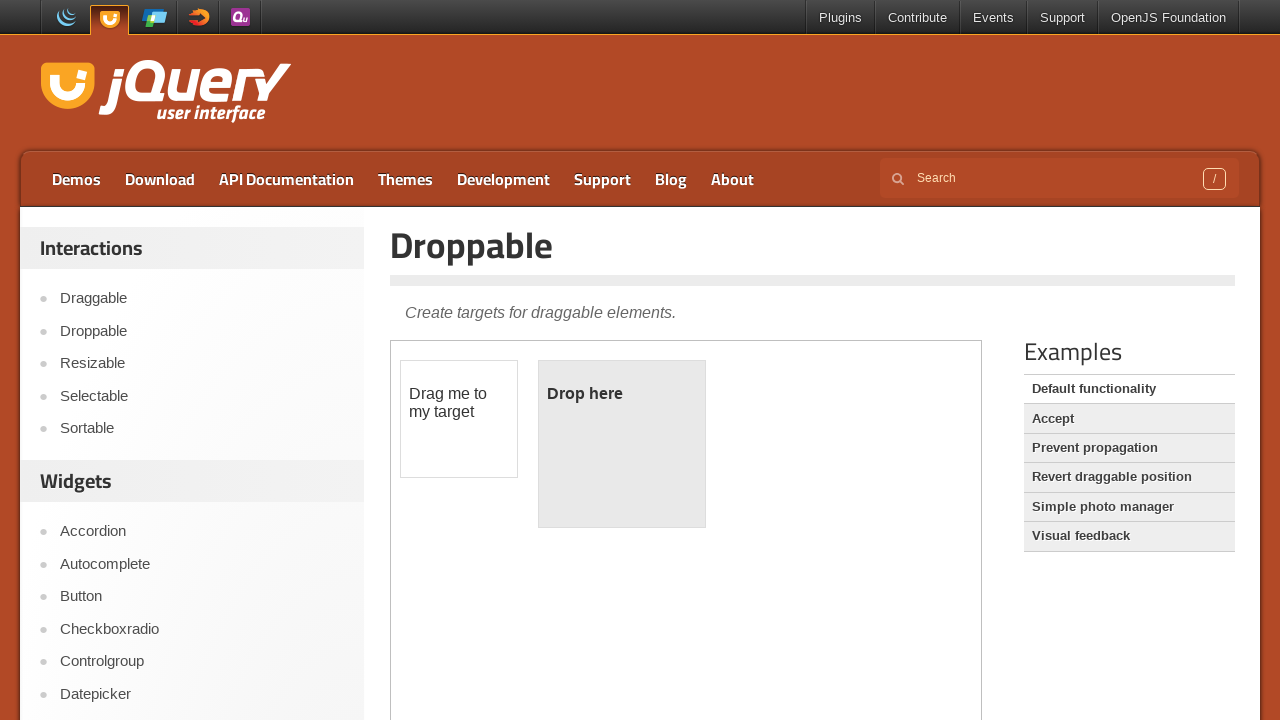

Located the draggable source element
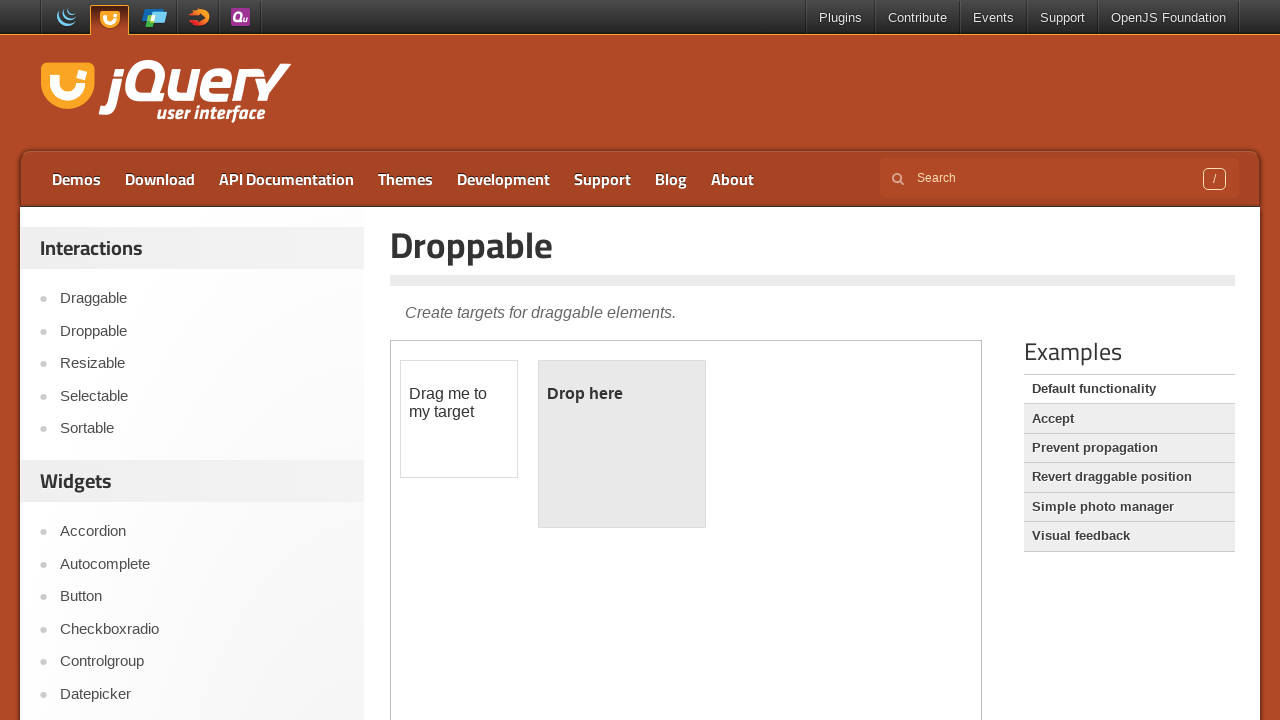

Located the droppable target element
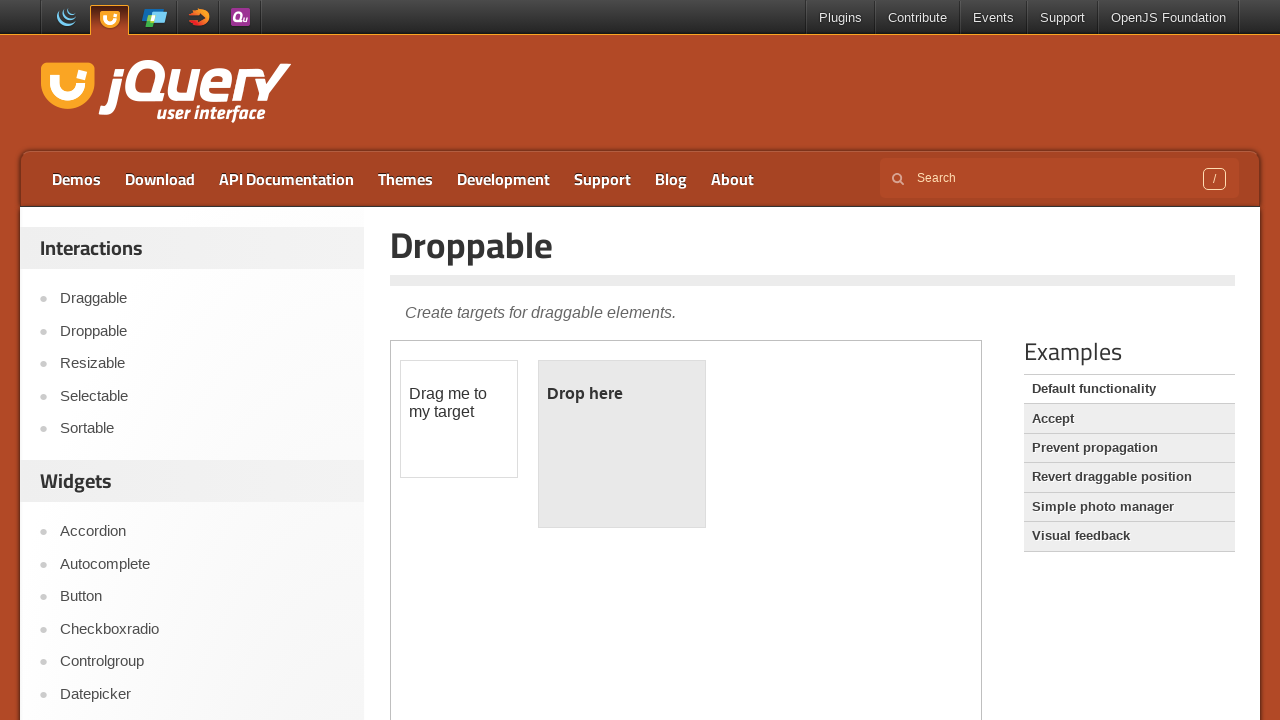

Draggable source element is now visible
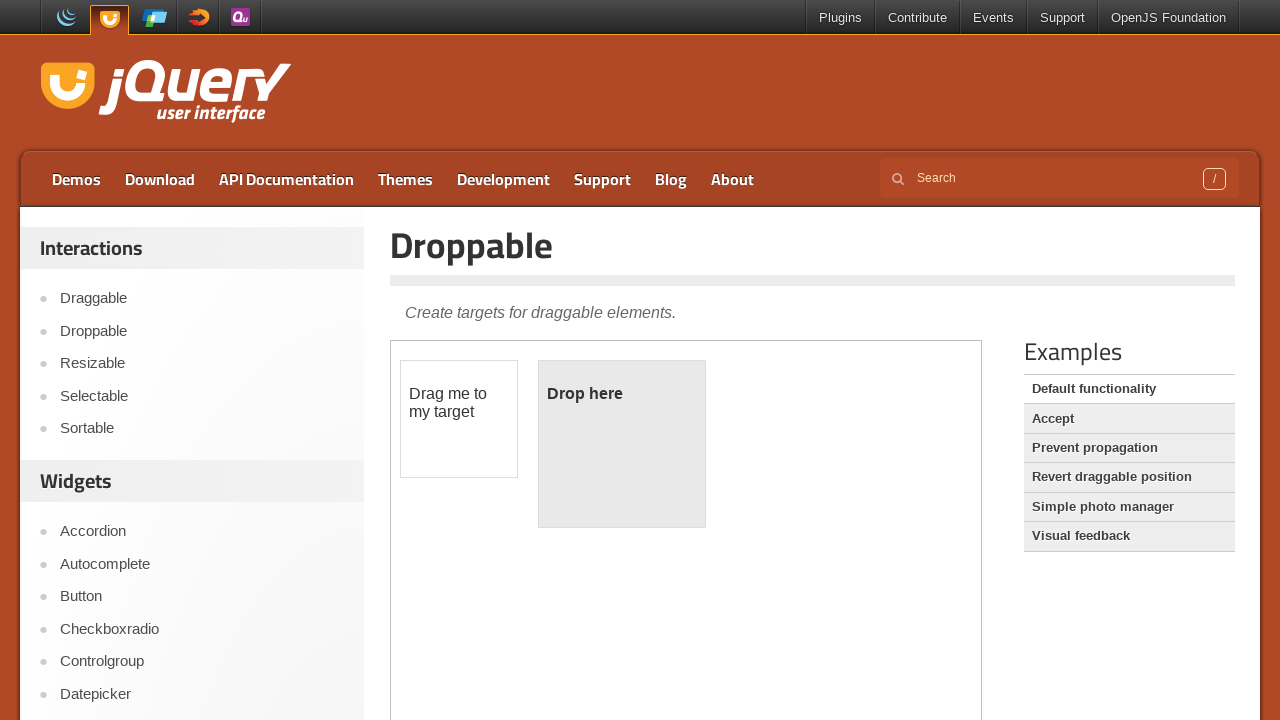

Droppable target element is now visible
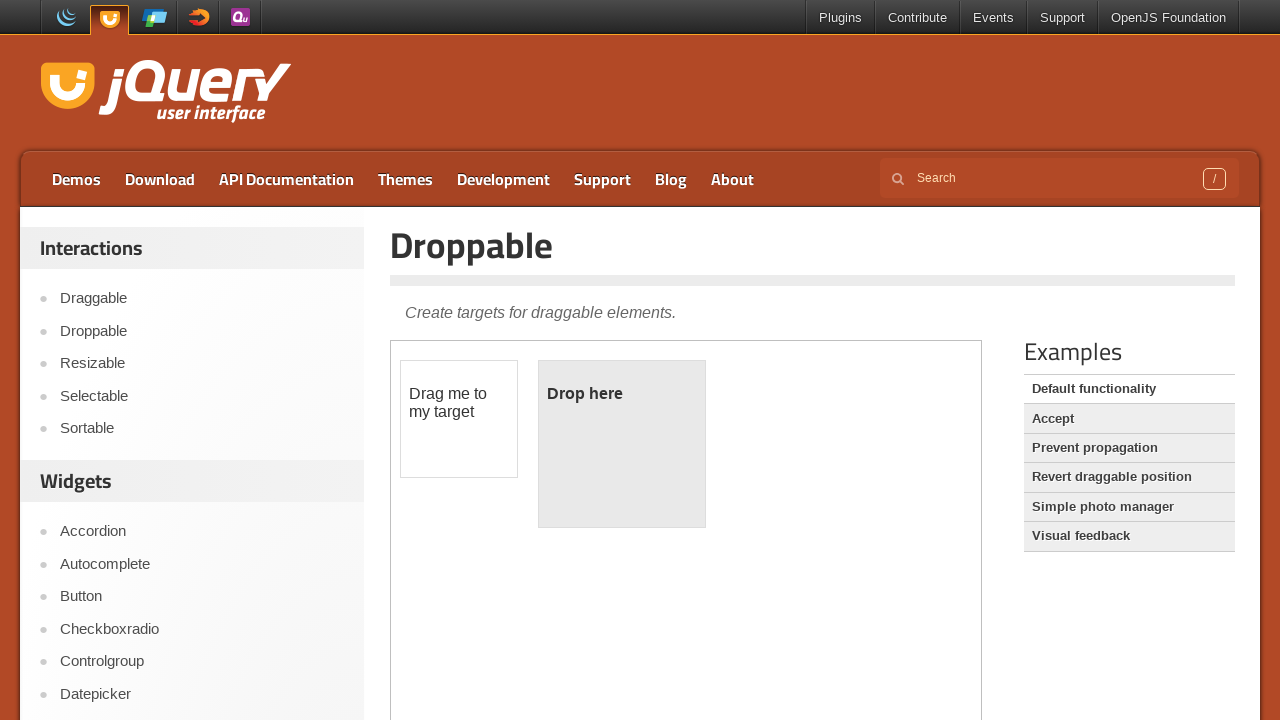

Dragged the source element onto the target element at (622, 444)
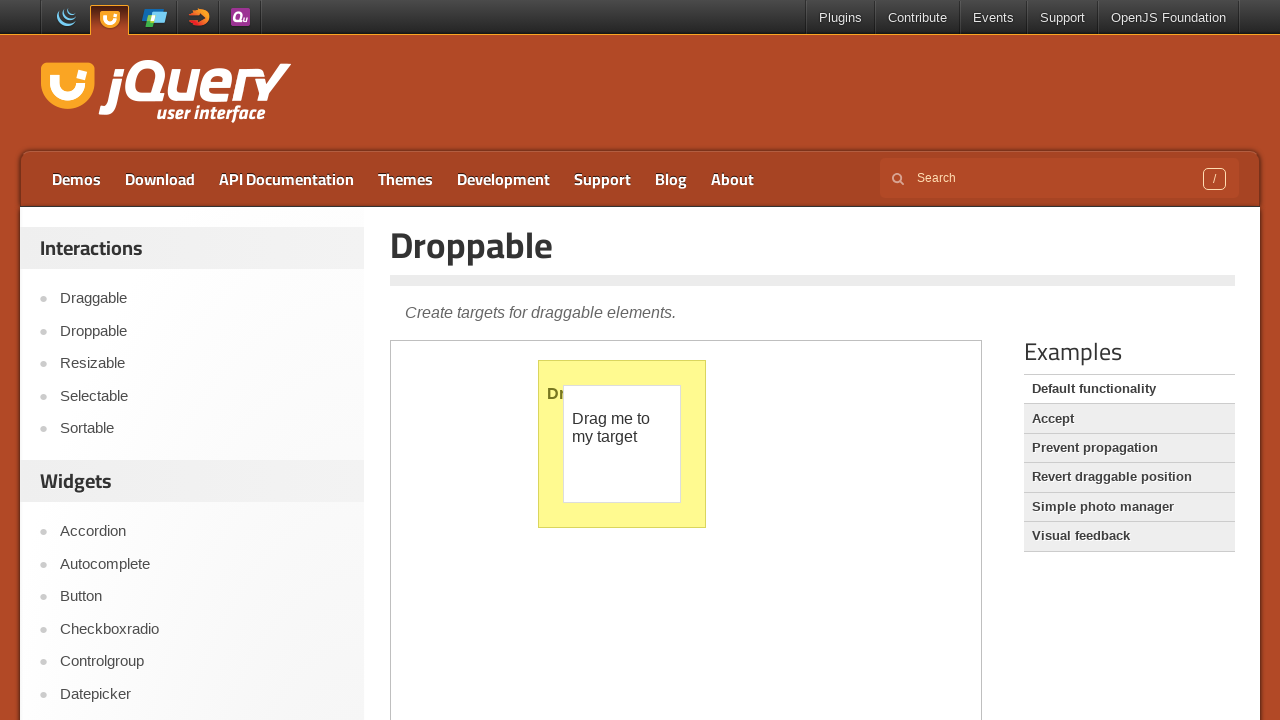

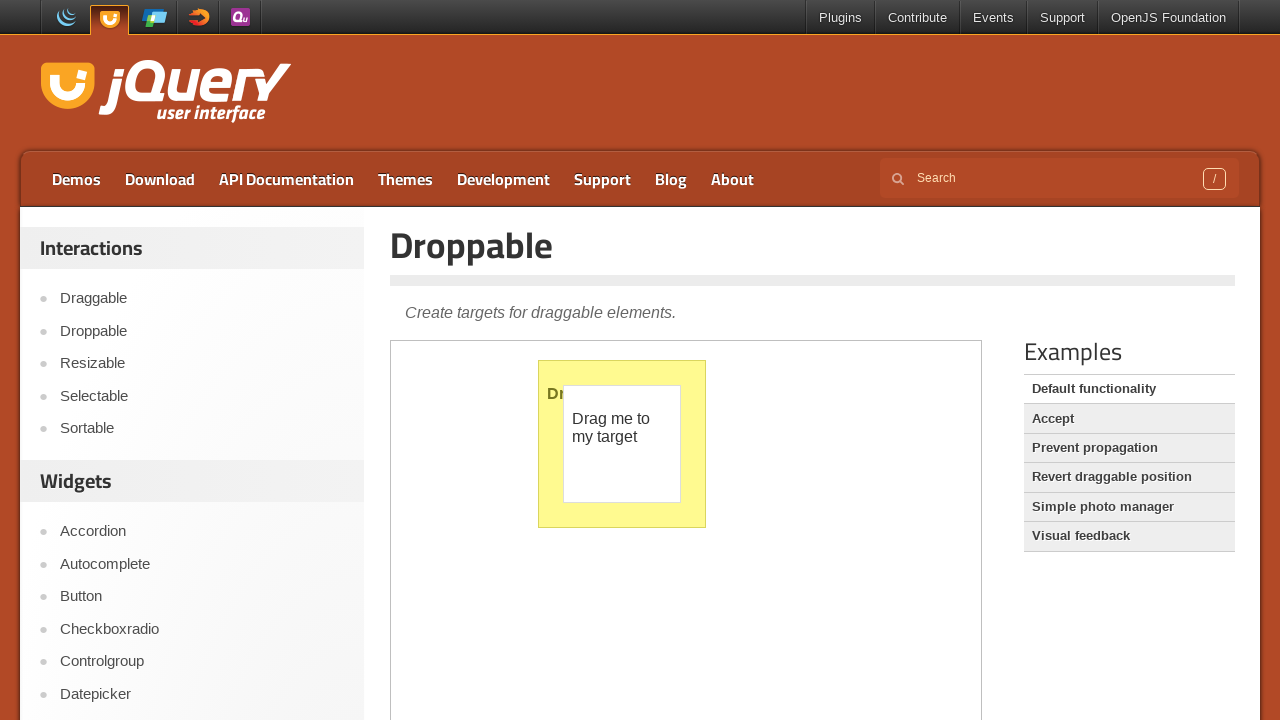